Navigates to the OrangeHRM page and retrieves the current URL

Starting URL: http://alchemy.hguy.co/orangehrm

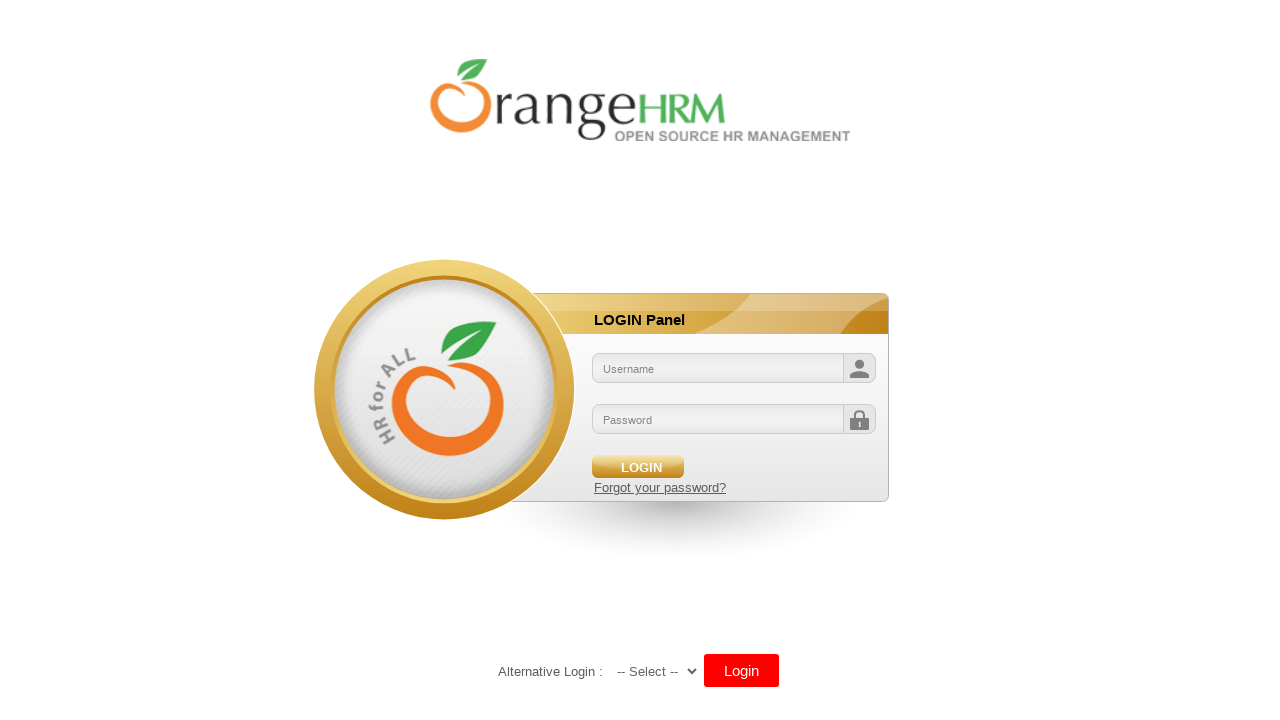

Navigated to OrangeHRM page at http://alchemy.hguy.co/orangehrm
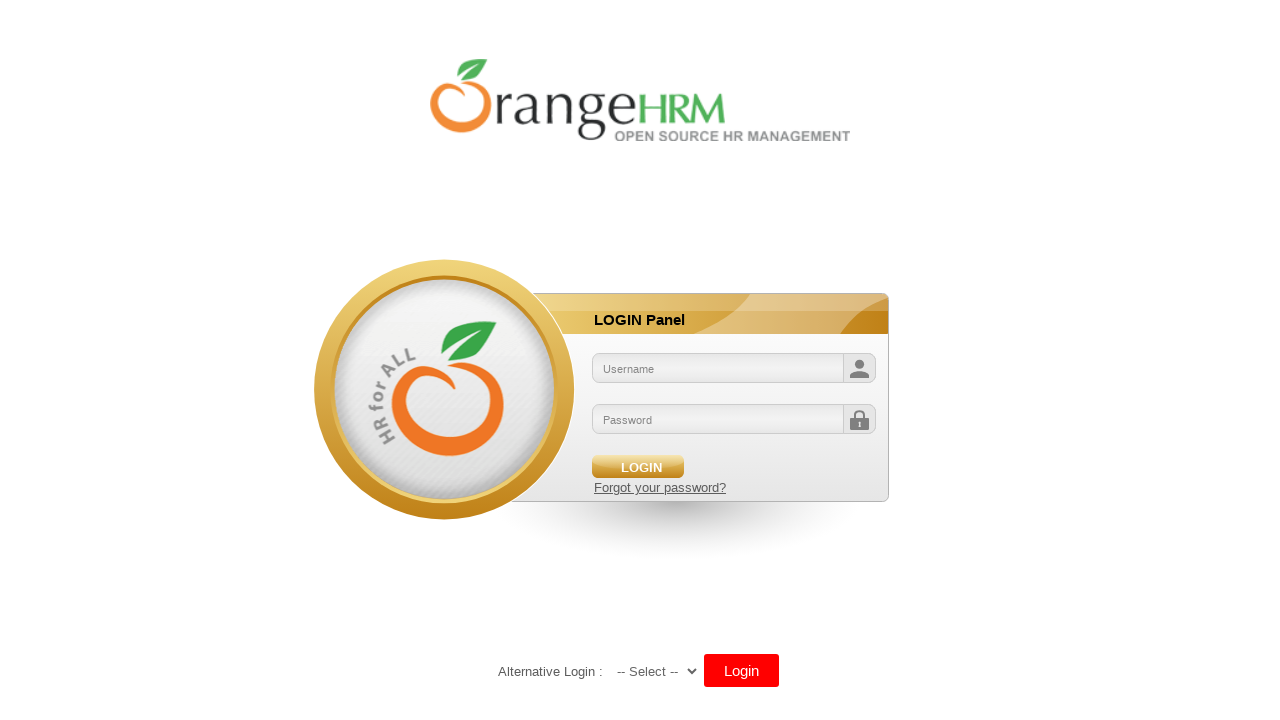

Retrieved current page URL: http://alchemy.hguy.co:8080/orangehrm/symfony/web/index.php/auth/login
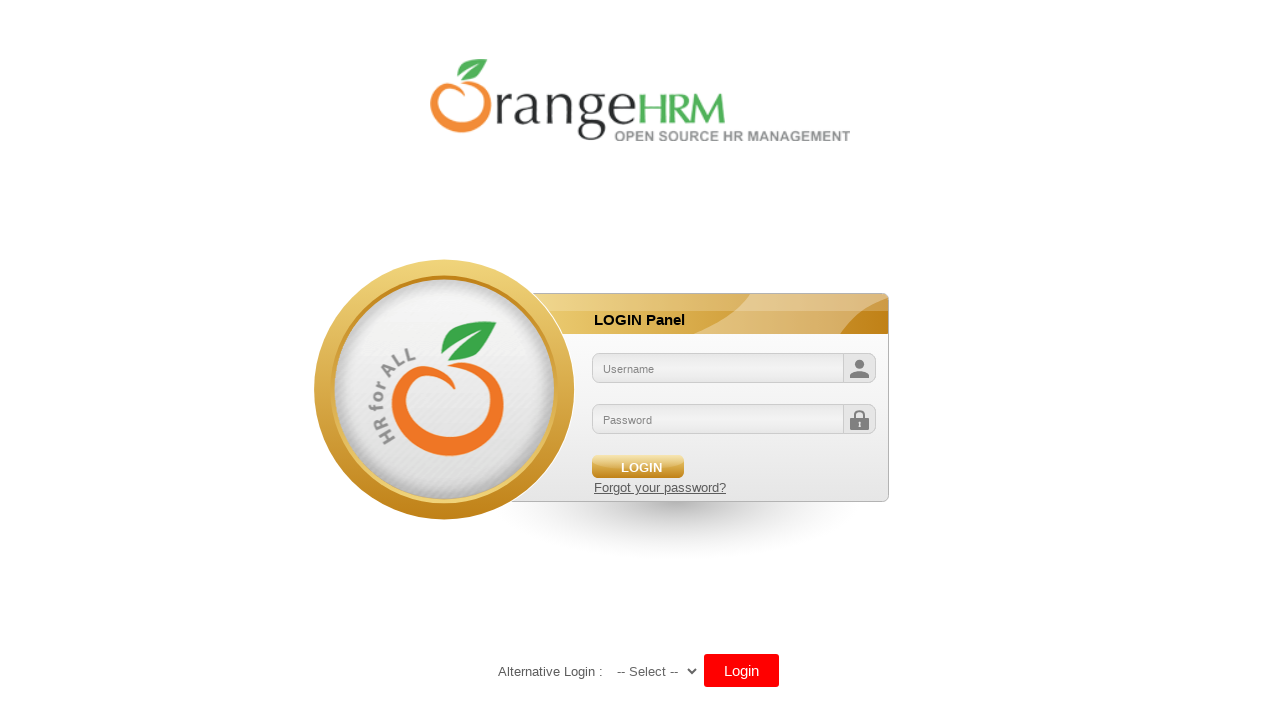

Printed page URL to console: http://alchemy.hguy.co:8080/orangehrm/symfony/web/index.php/auth/login
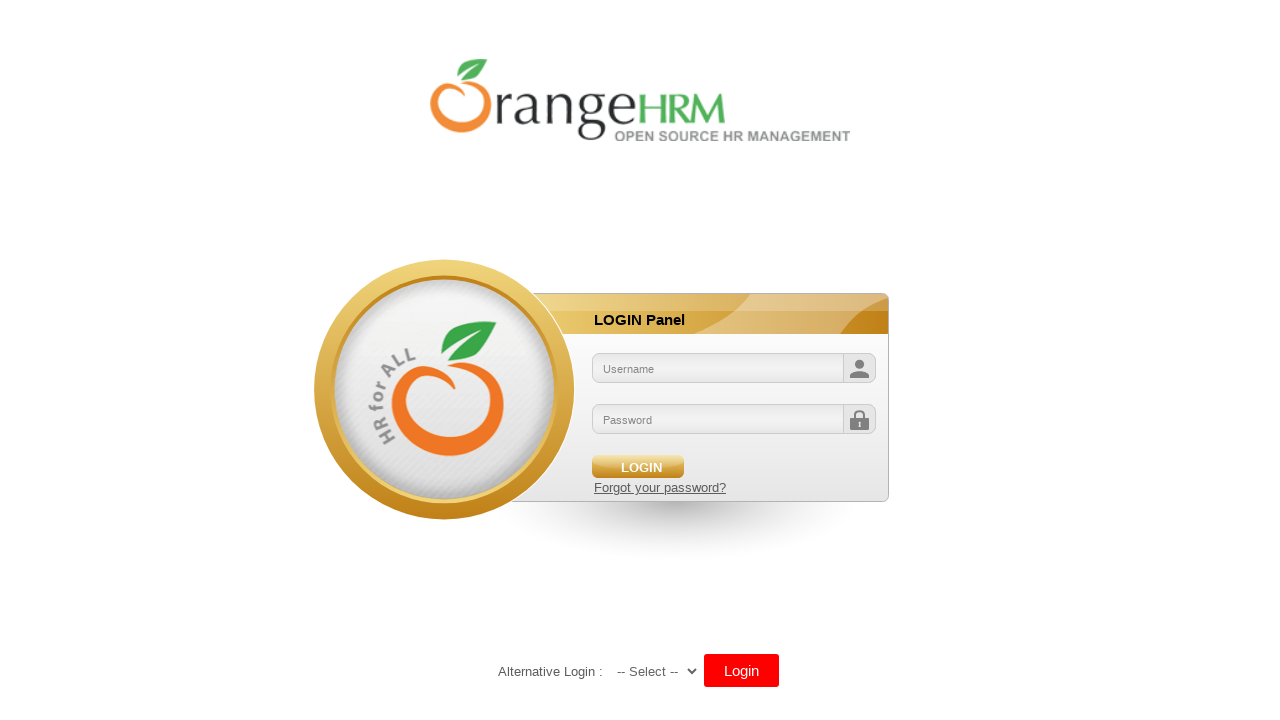

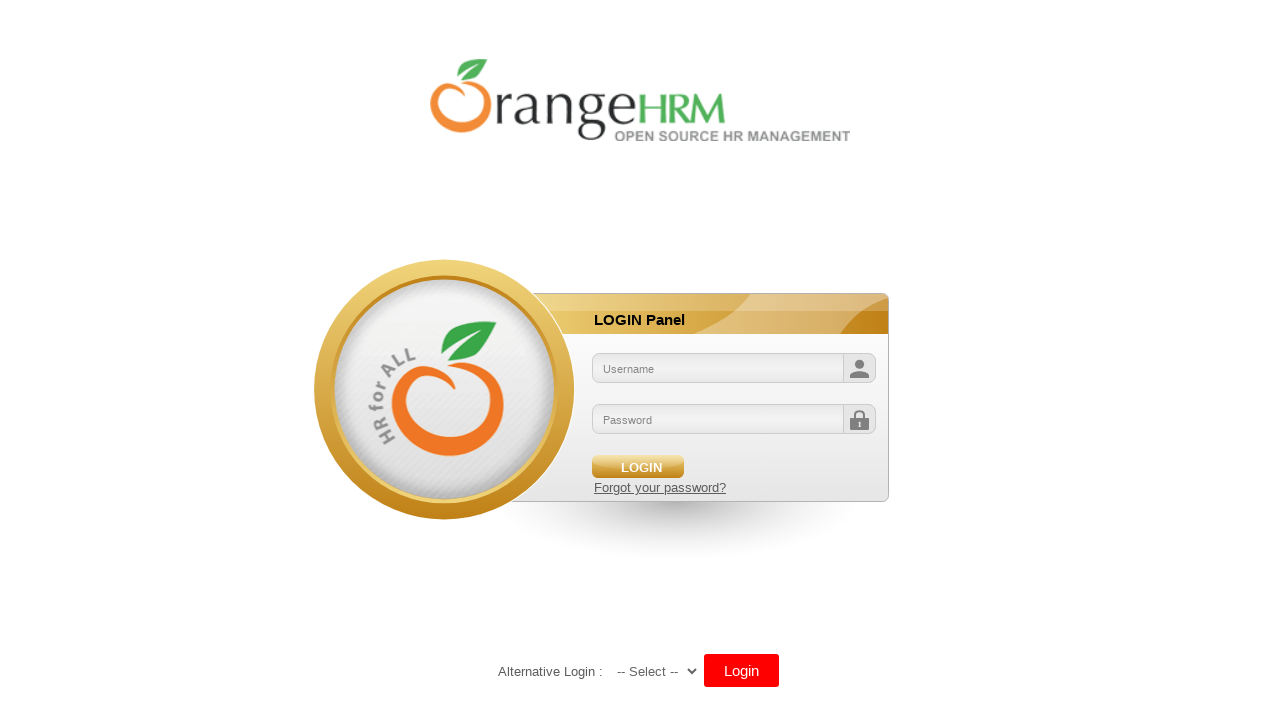